Navigates to Selenium website, refreshes the page, clicks on a navigation menu item, and scrolls down the page

Starting URL: https://www.selenium.dev/

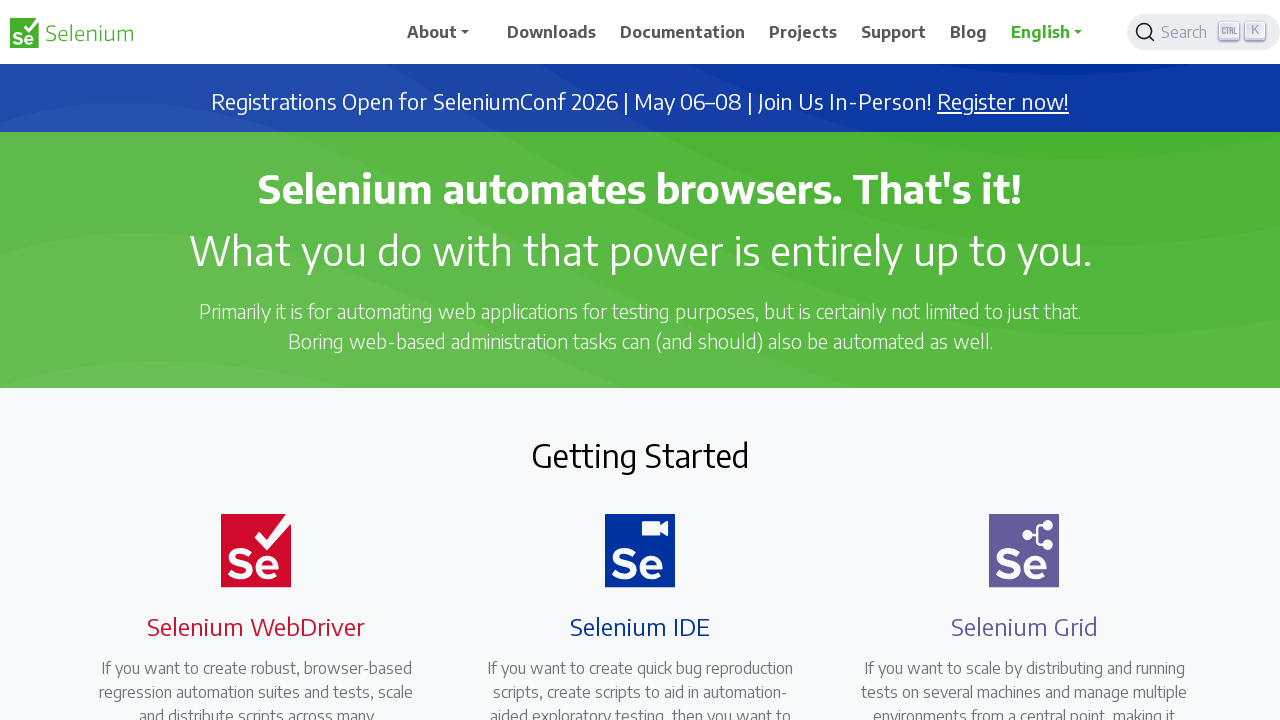

Reloaded the Selenium website page
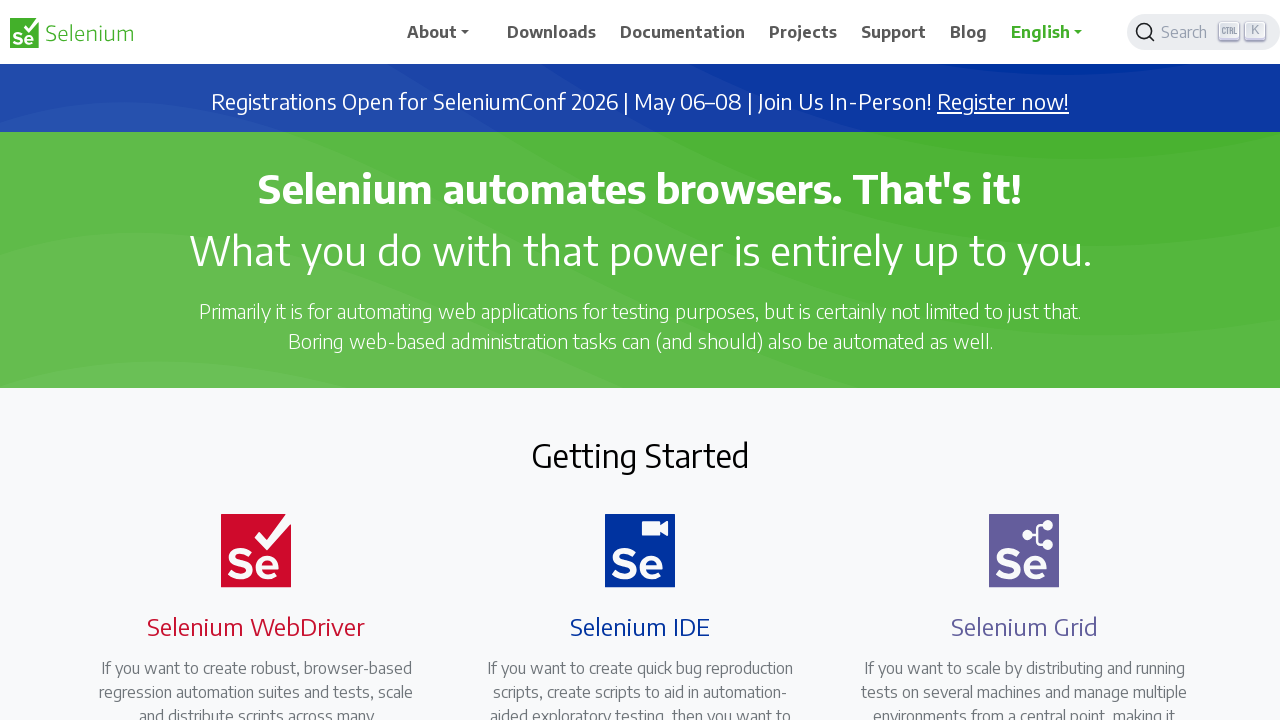

Clicked on the 3rd navigation menu item in main navbar at (683, 32) on xpath=//*[@id='main_navbar']/ul/li[3]/a/span
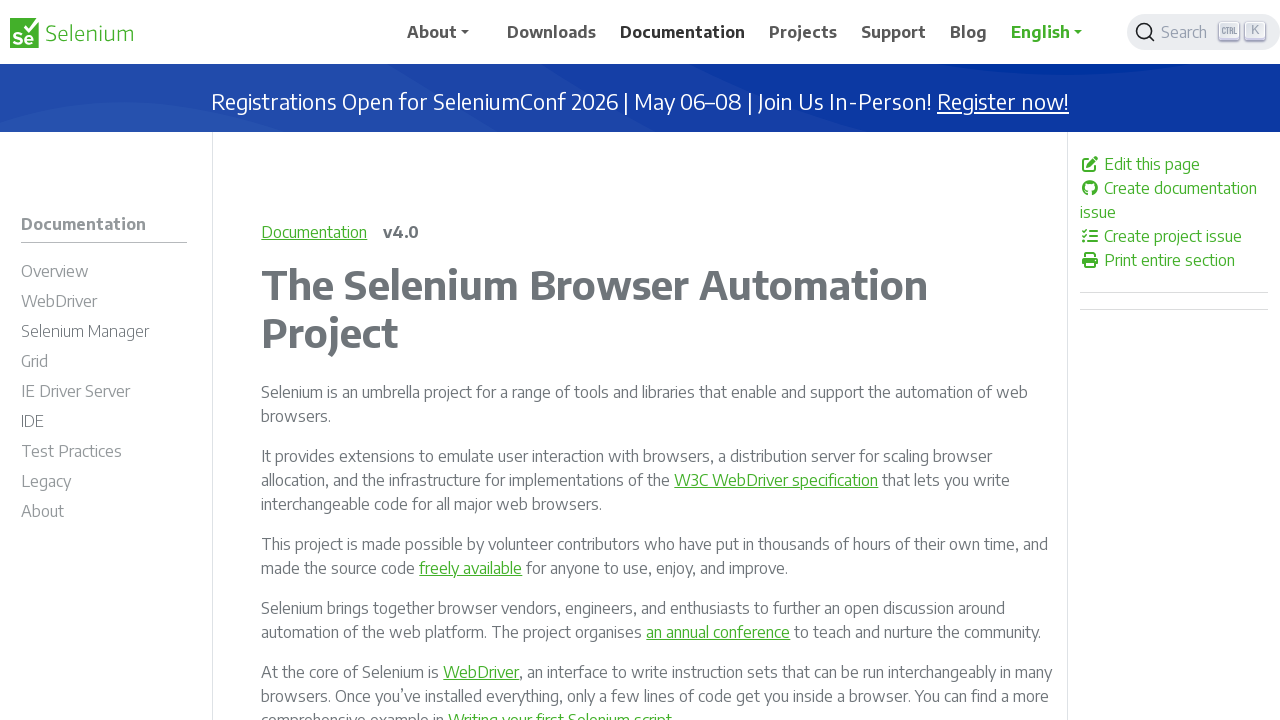

Scrolled down the page by 600 pixels
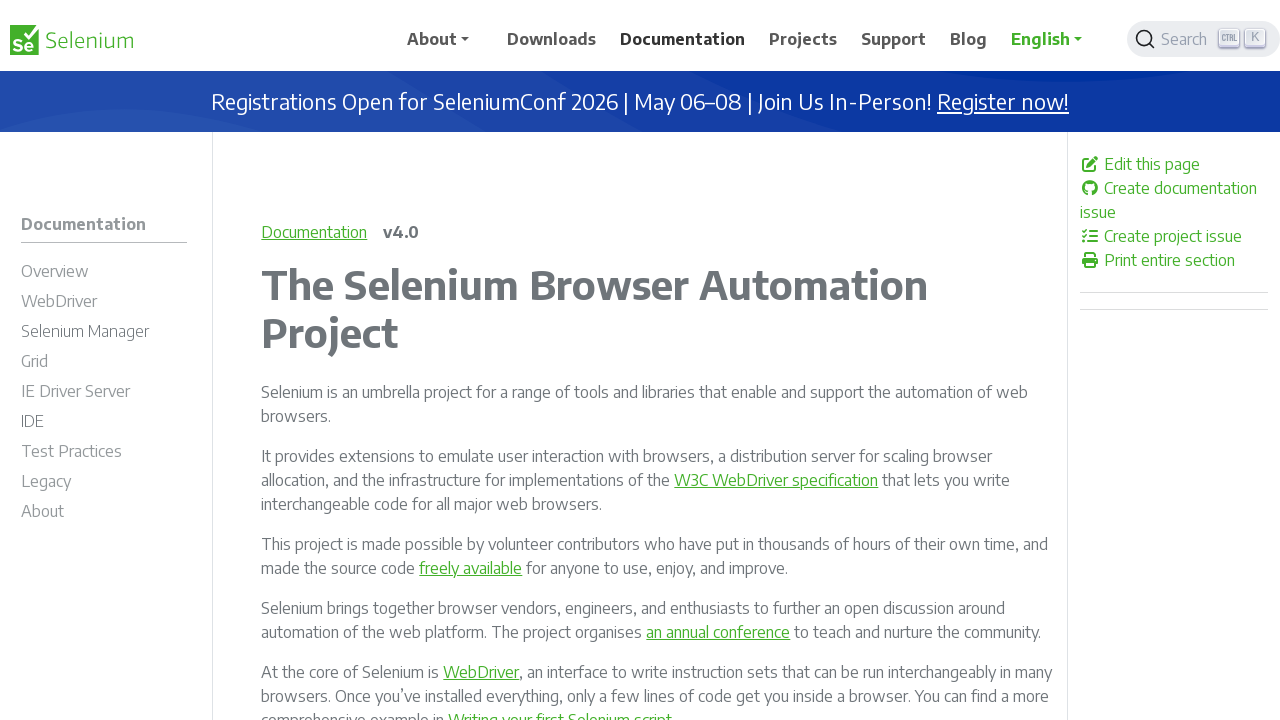

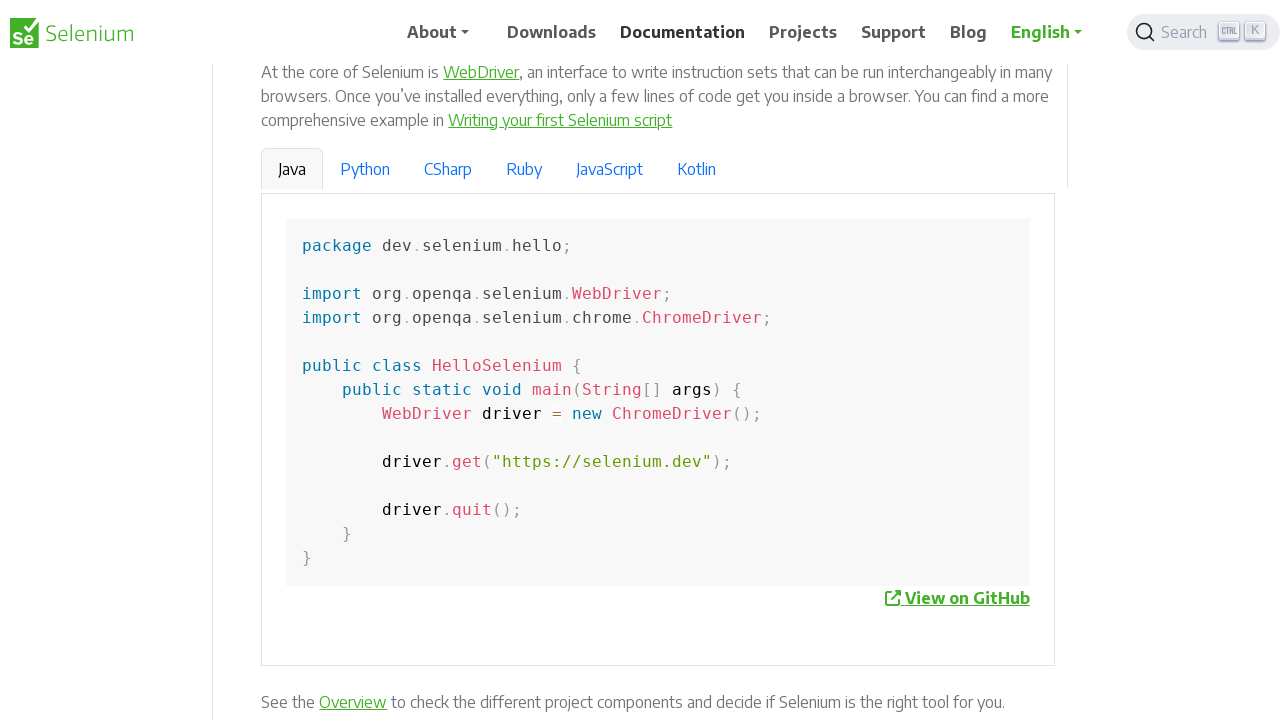